Waits for a price to reach $100, then clicks a button, solves a mathematical problem and submits the answer

Starting URL: http://suninjuly.github.io/explicit_wait2.html

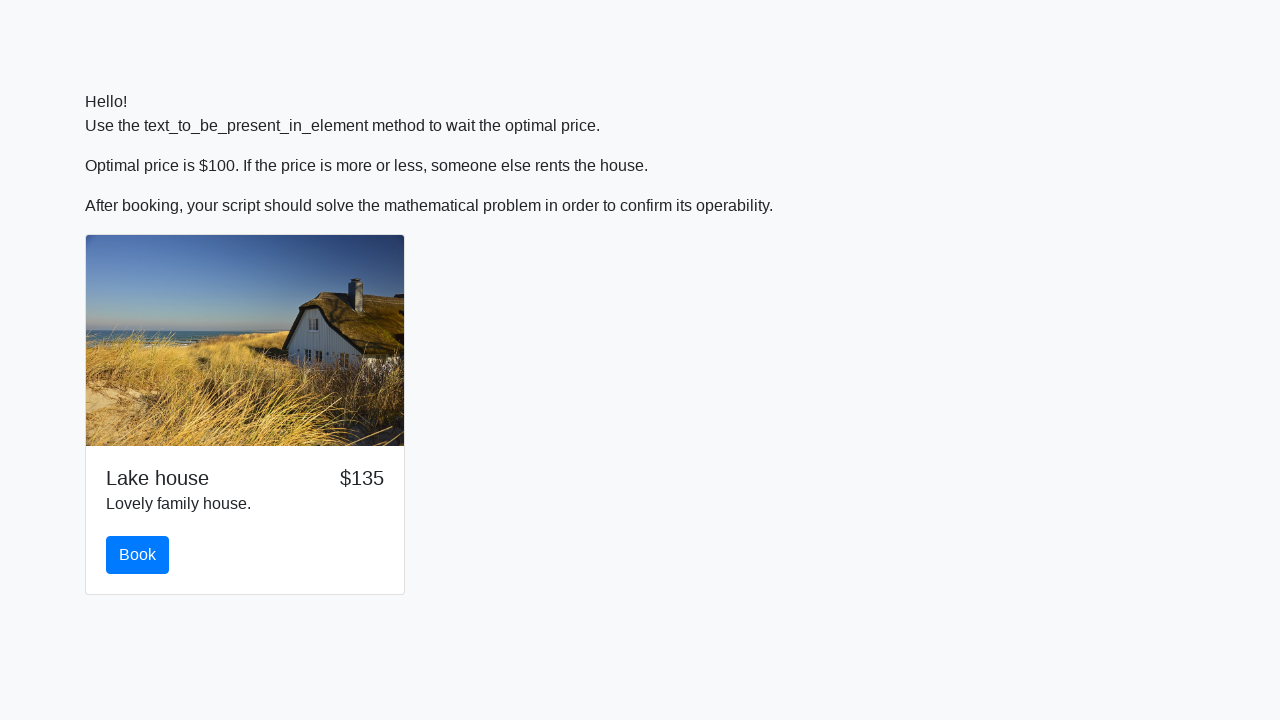

Waited for price to reach $100
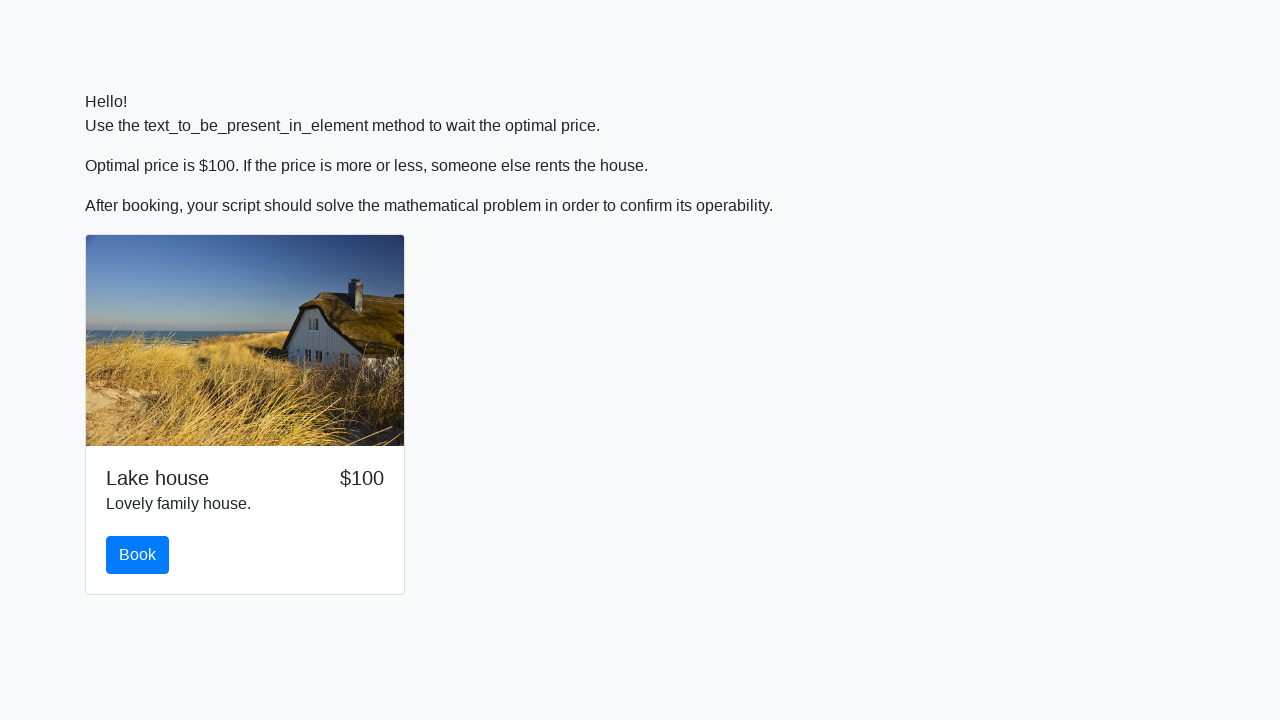

Clicked the book button at (138, 555) on button.btn
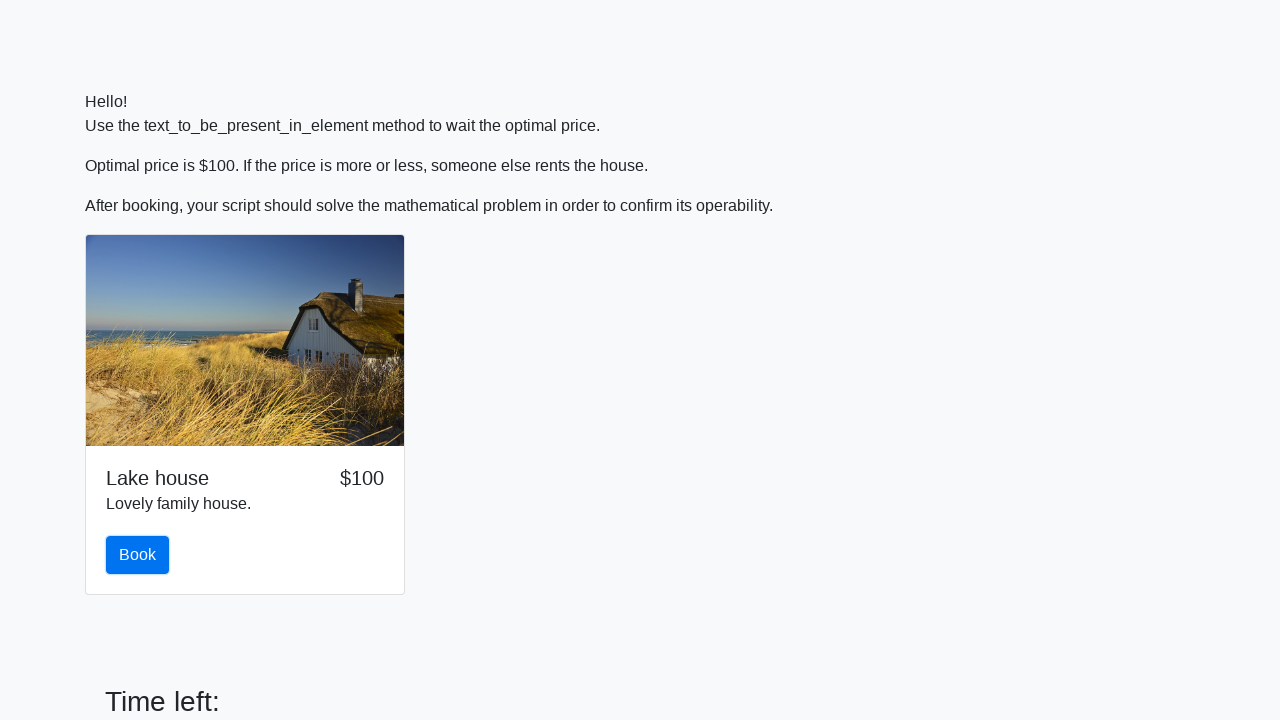

Retrieved input value: 327
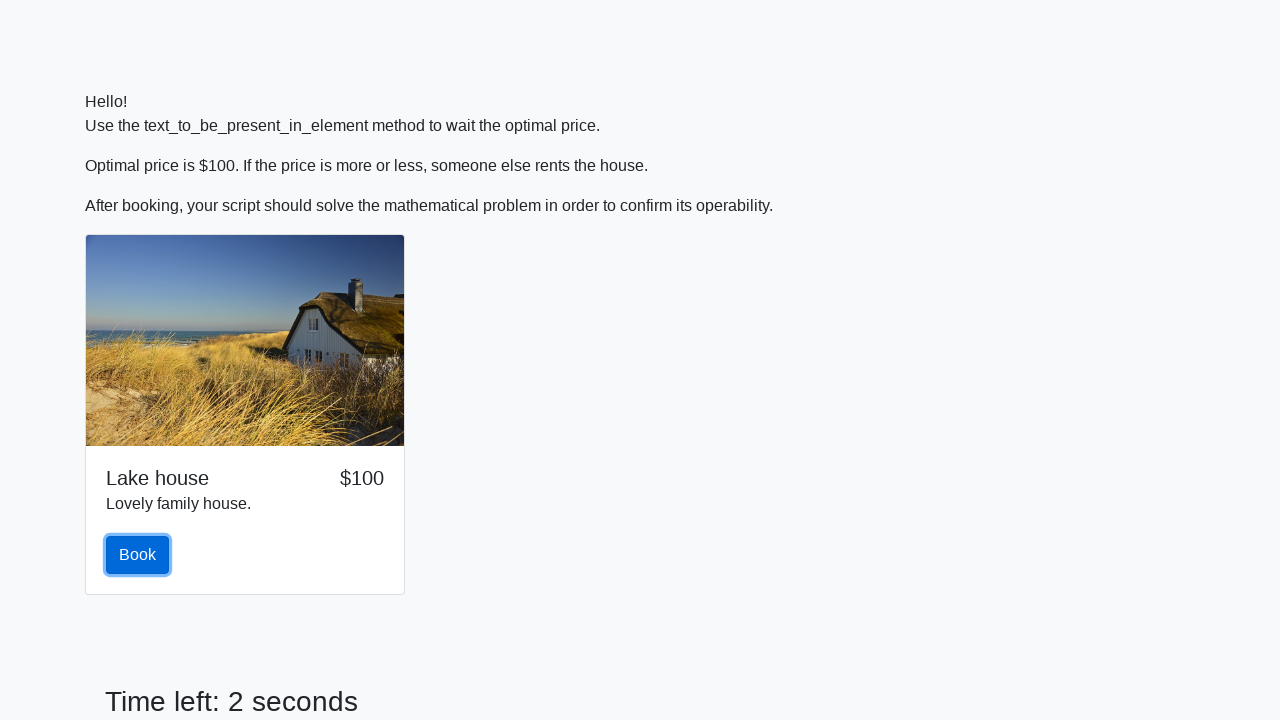

Calculated mathematical result: 1.1790295919547127
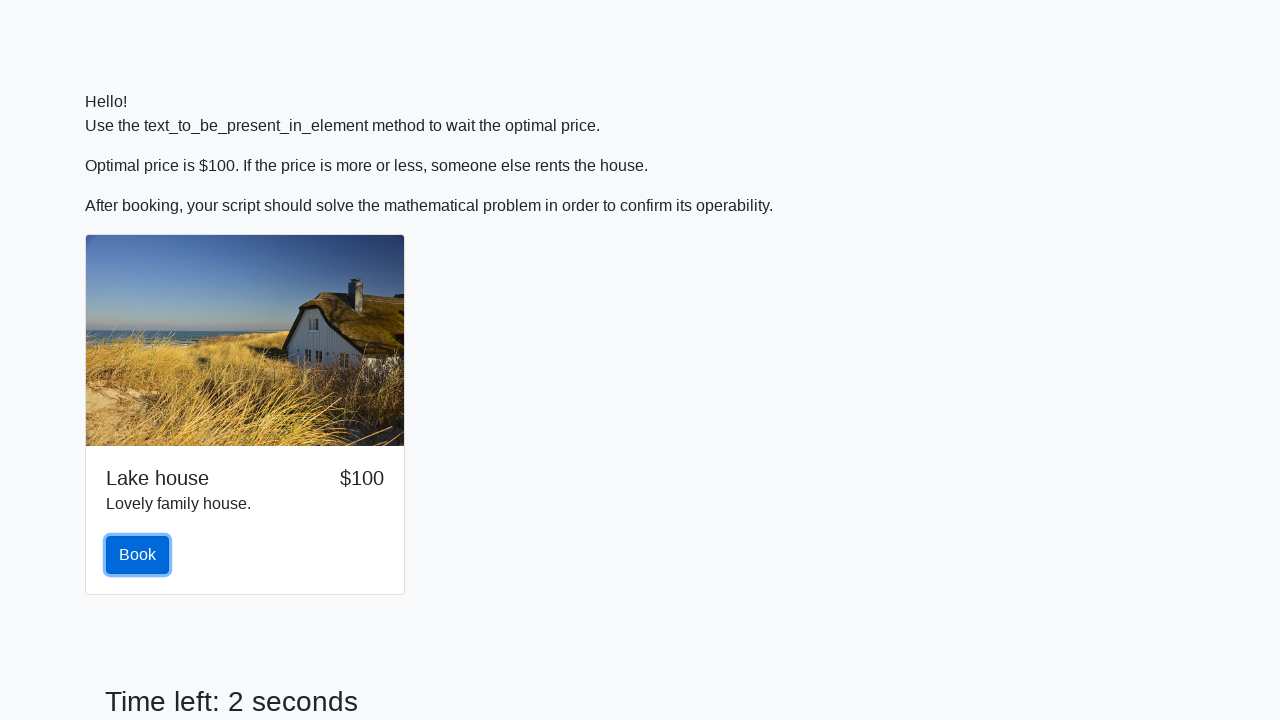

Filled answer field with calculated value on .form-group #answer
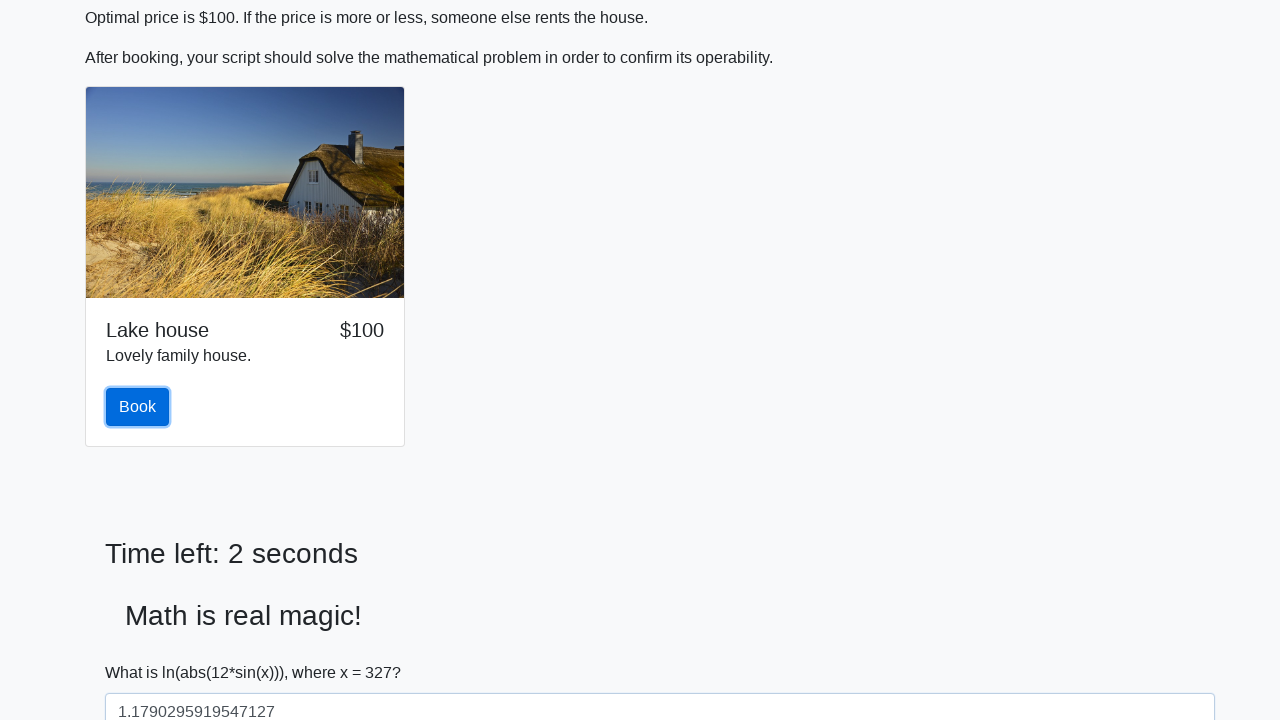

Clicked submit button to submit the answer at (143, 651) on #solve
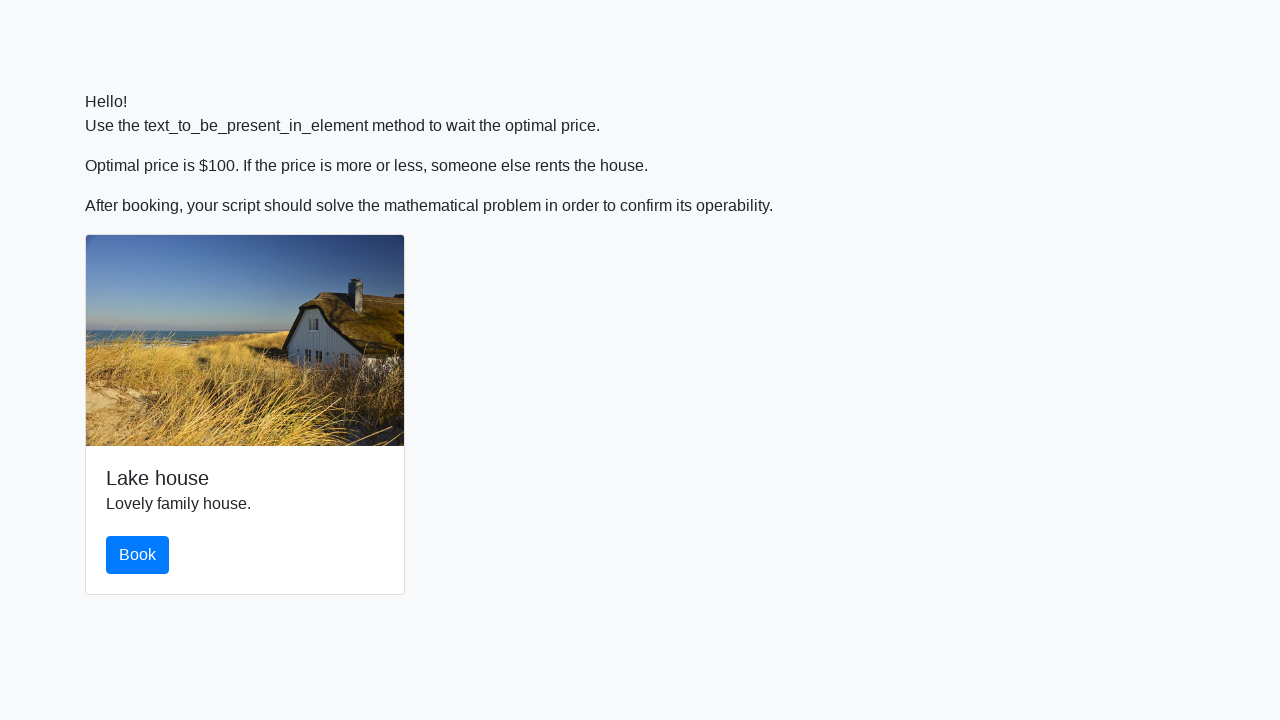

Waited 1 second for result to display
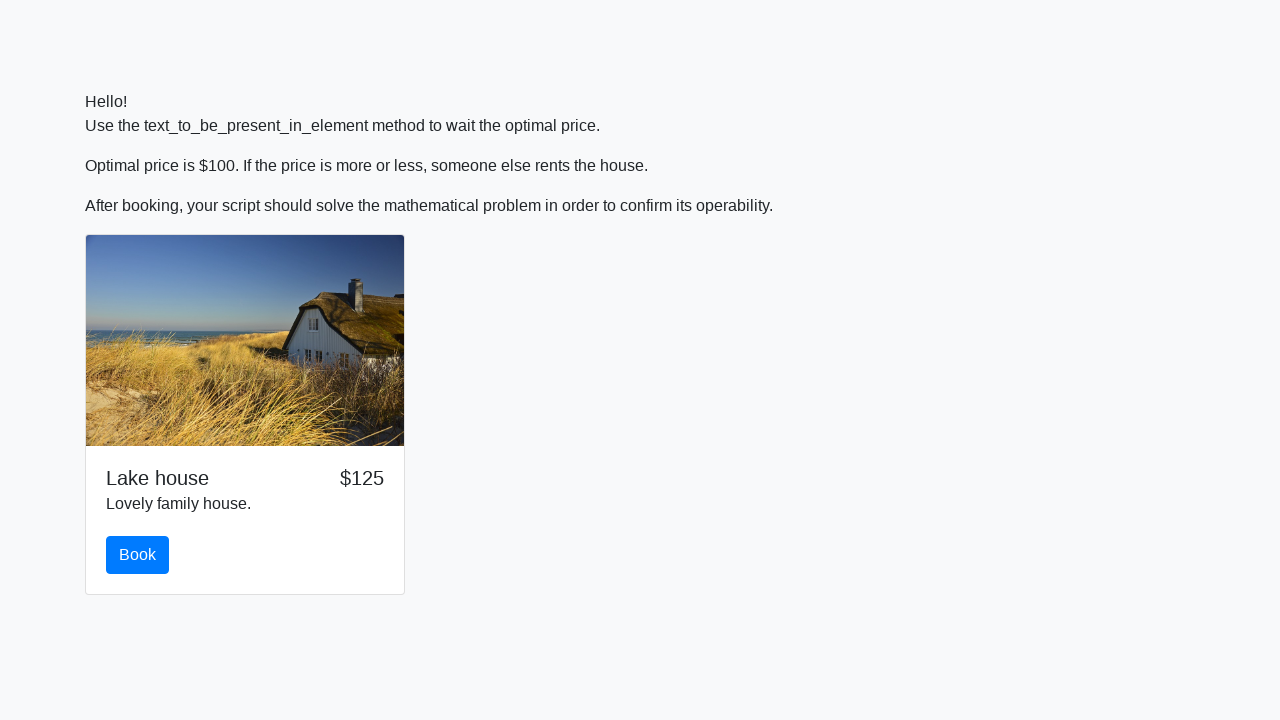

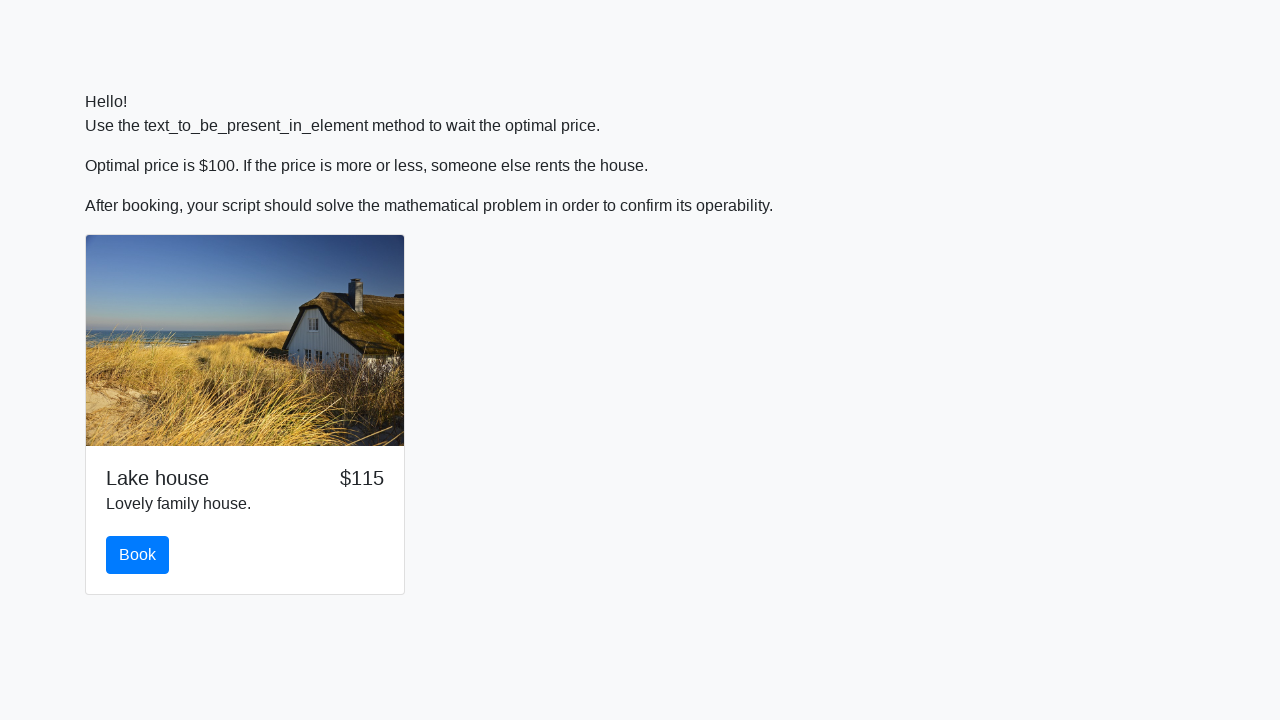